Tests the search functionality on python.org by searching for "pycon" and verifying that results are found

Starting URL: https://www.python.org

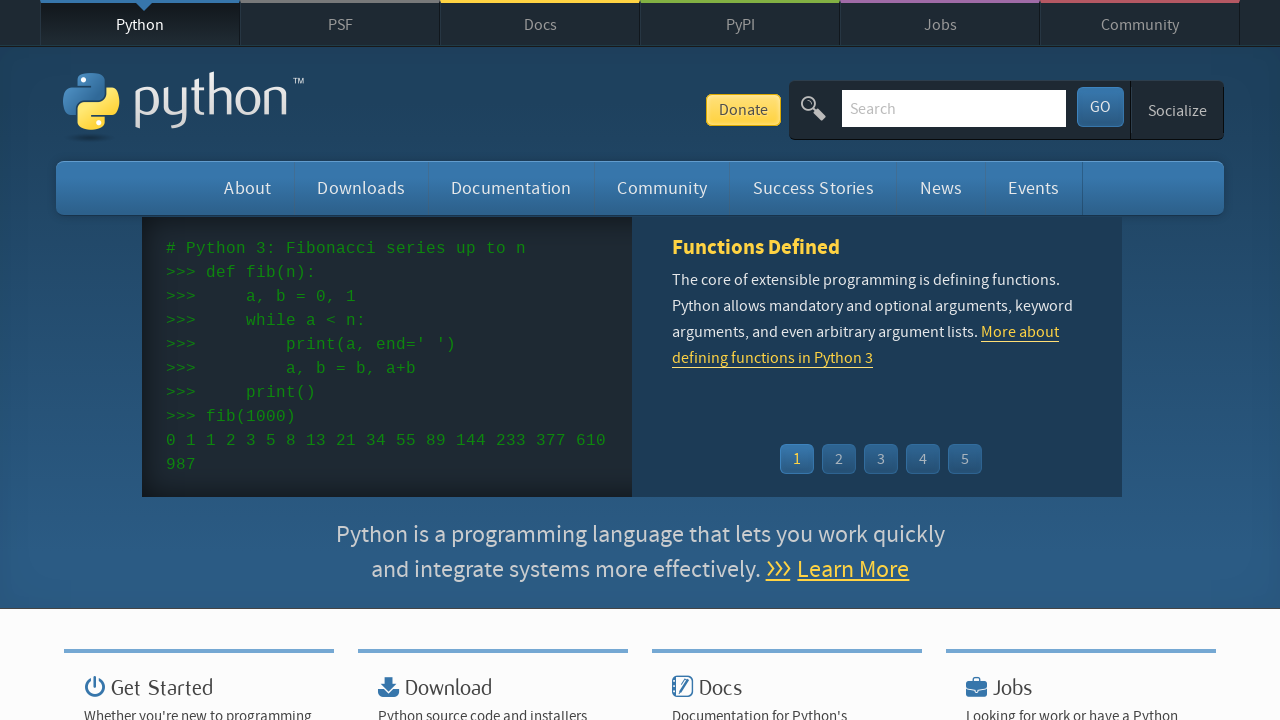

Verified 'Python' in page title
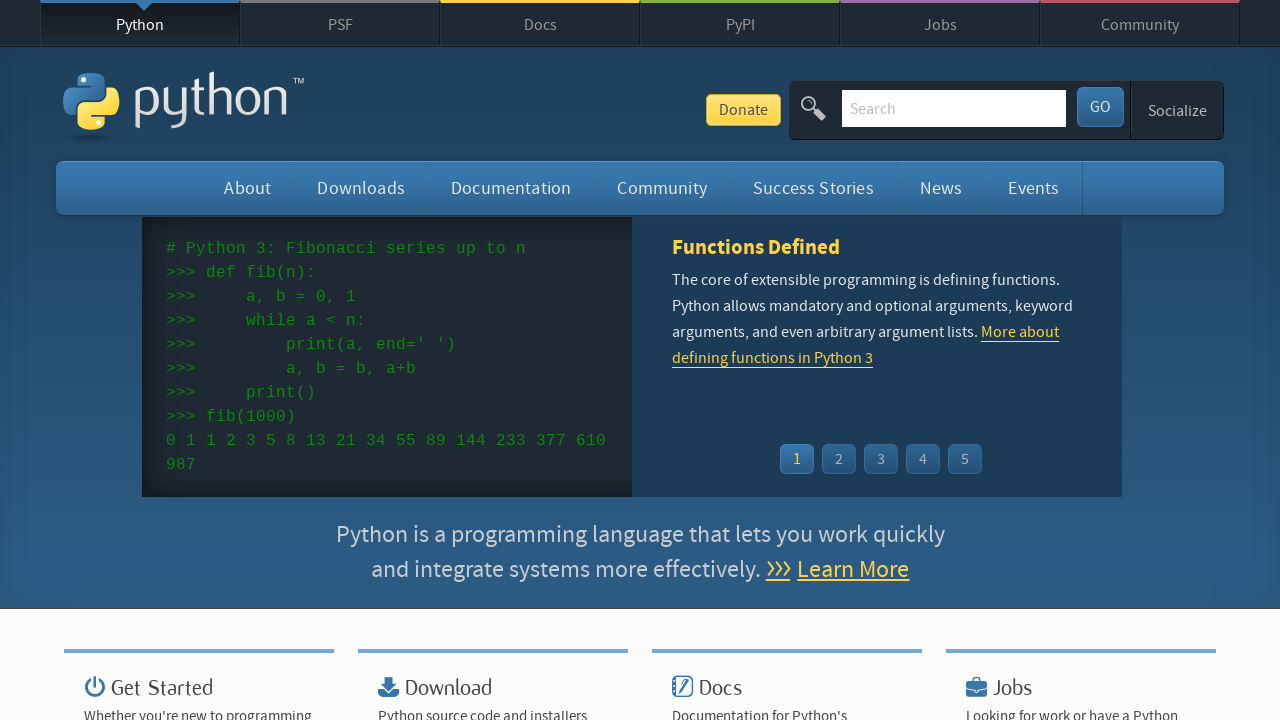

Located search box element
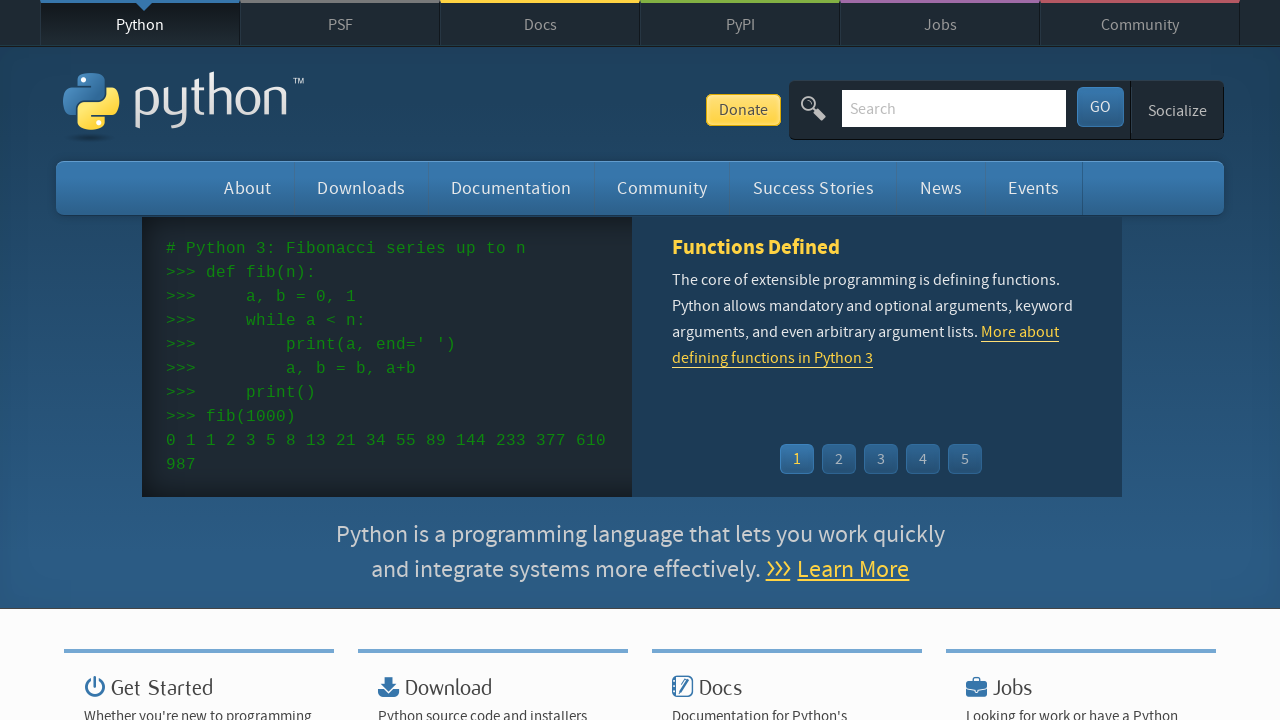

Cleared search box on input[name='q']
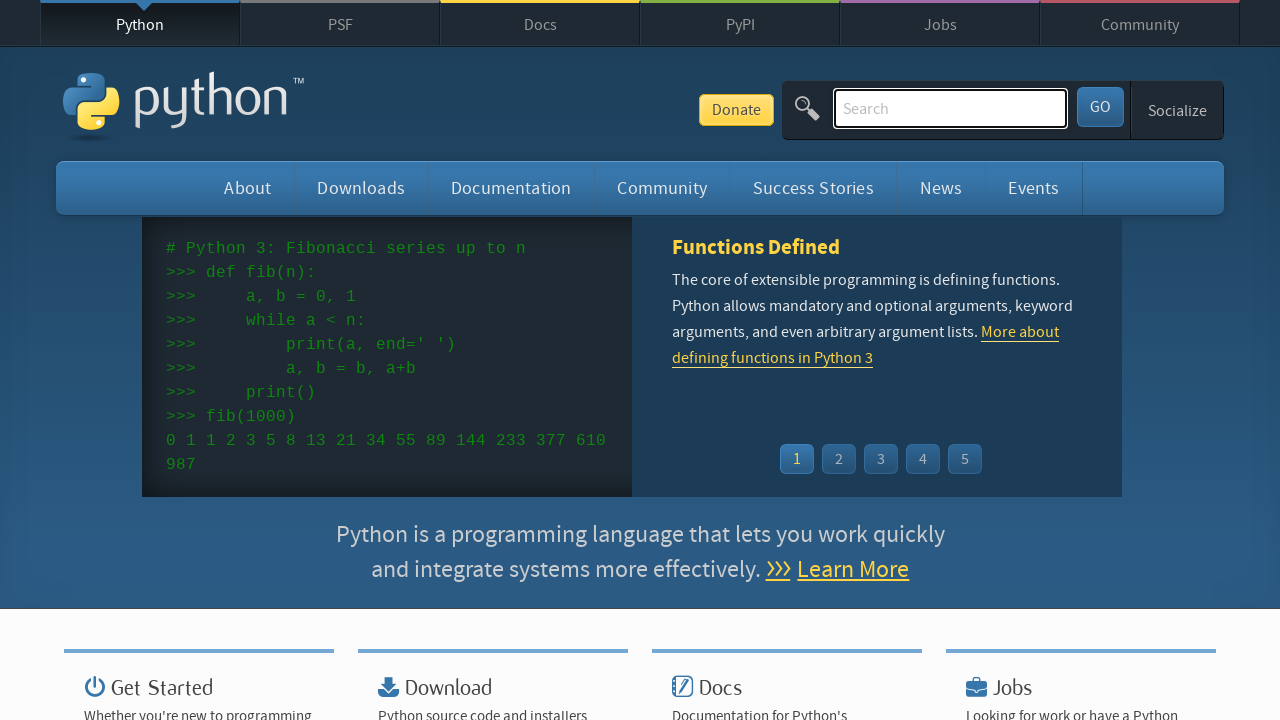

Filled search box with 'pycon' on input[name='q']
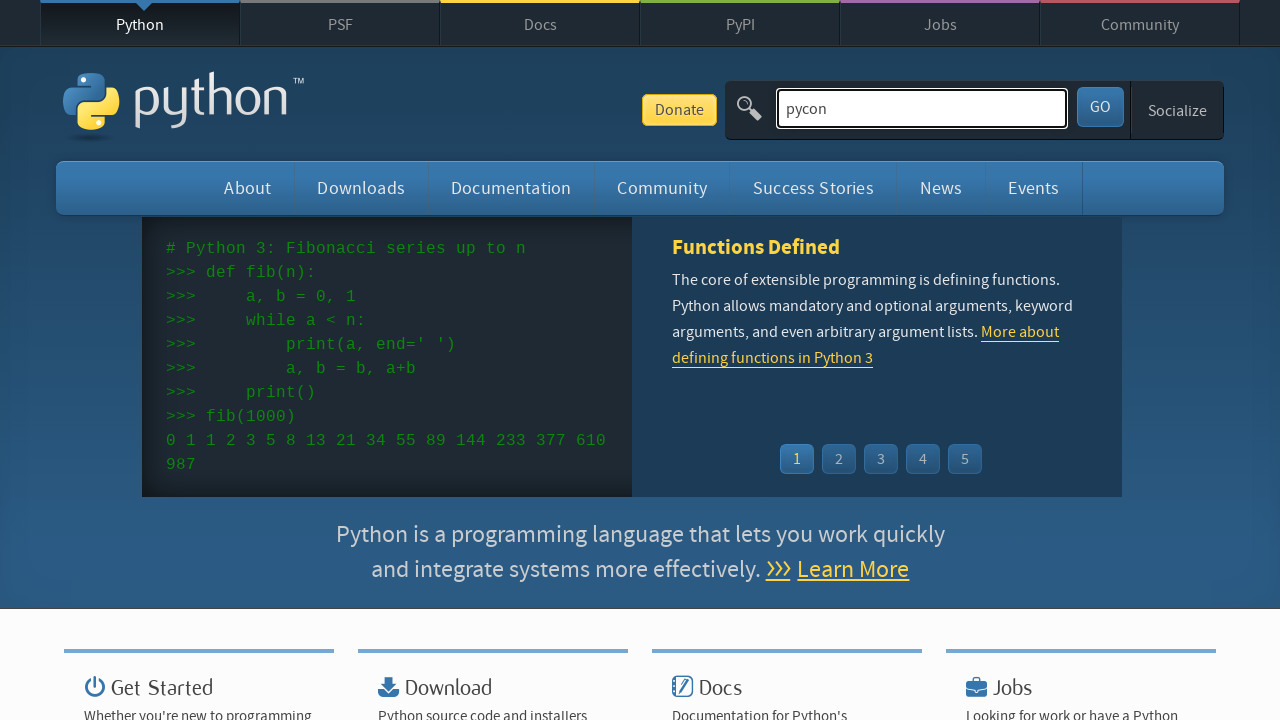

Pressed Enter to submit search query on input[name='q']
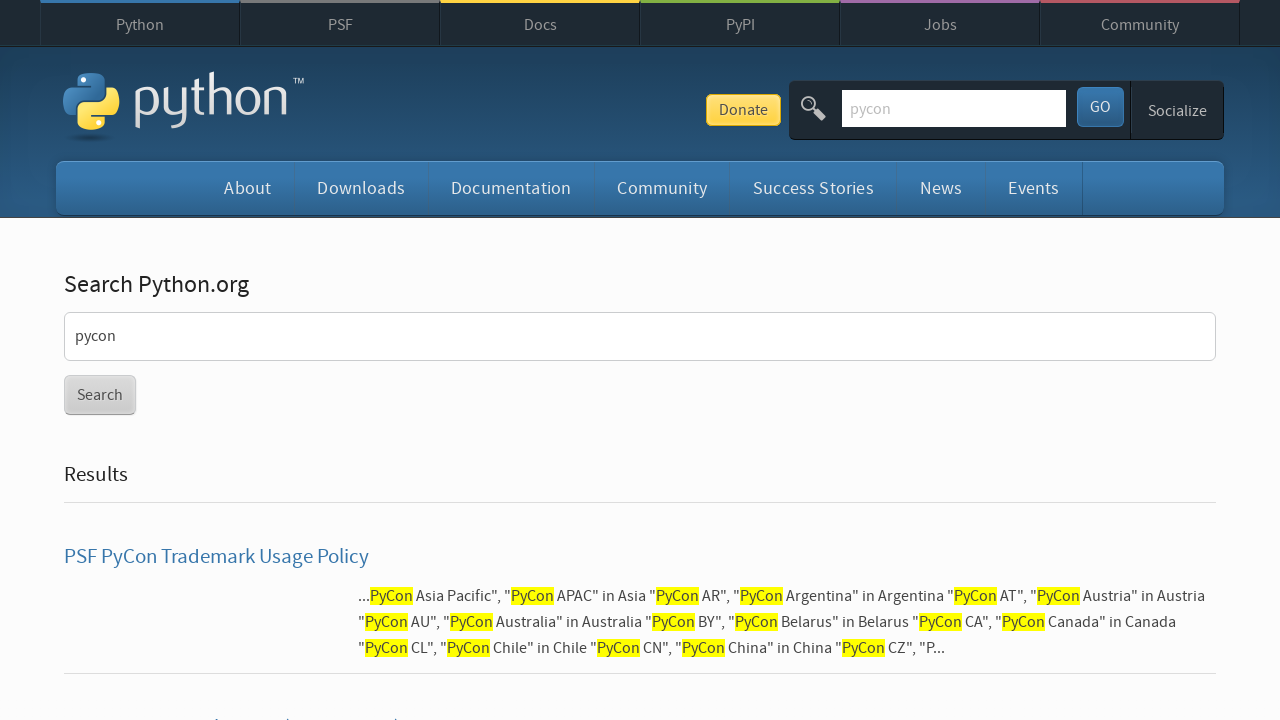

Waited for page to reach networkidle state
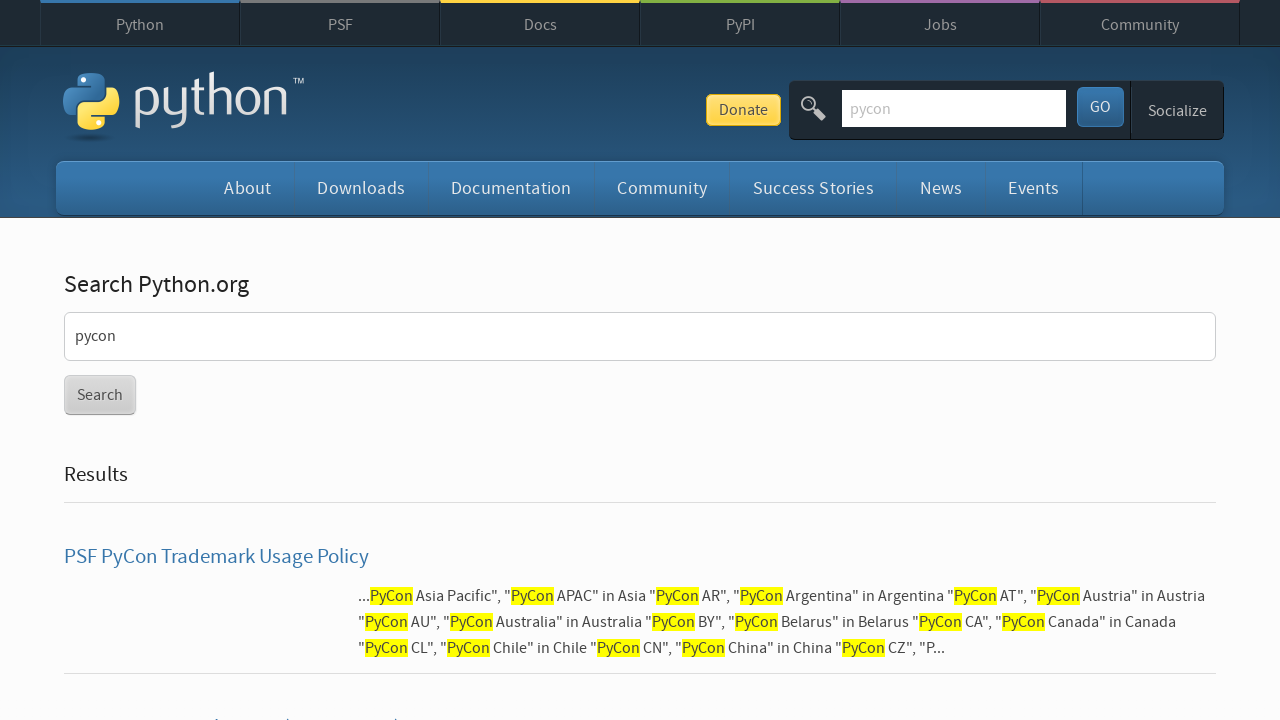

Verified search results are present (no 'No results found' message)
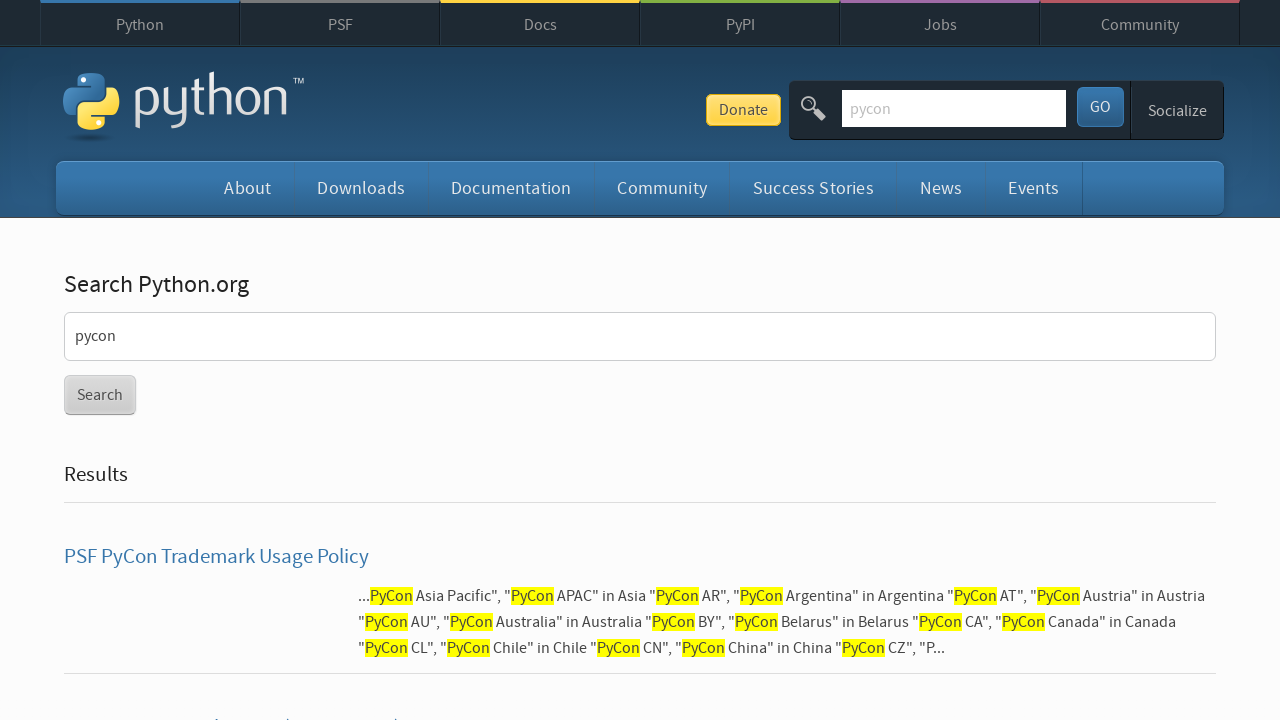

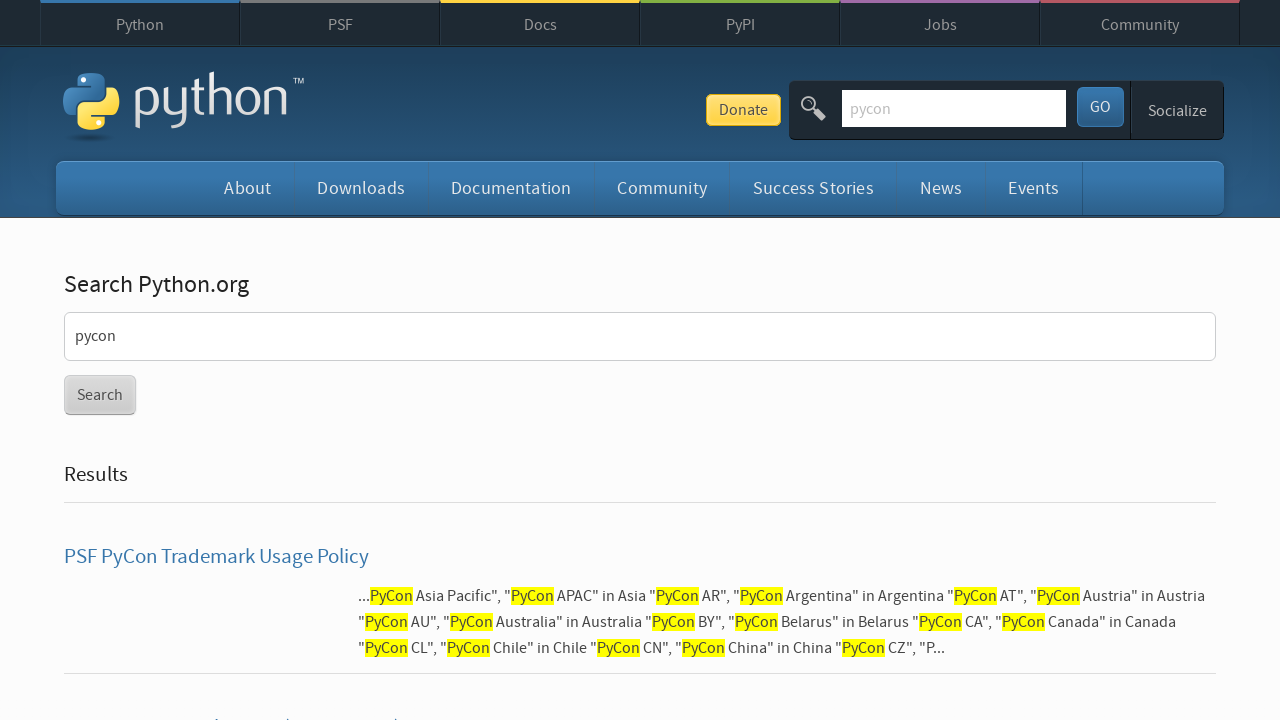